Tests drag and drop functionality on the jQuery UI droppable demo page by dragging an element from source to target within an iframe

Starting URL: https://jqueryui.com/droppable/

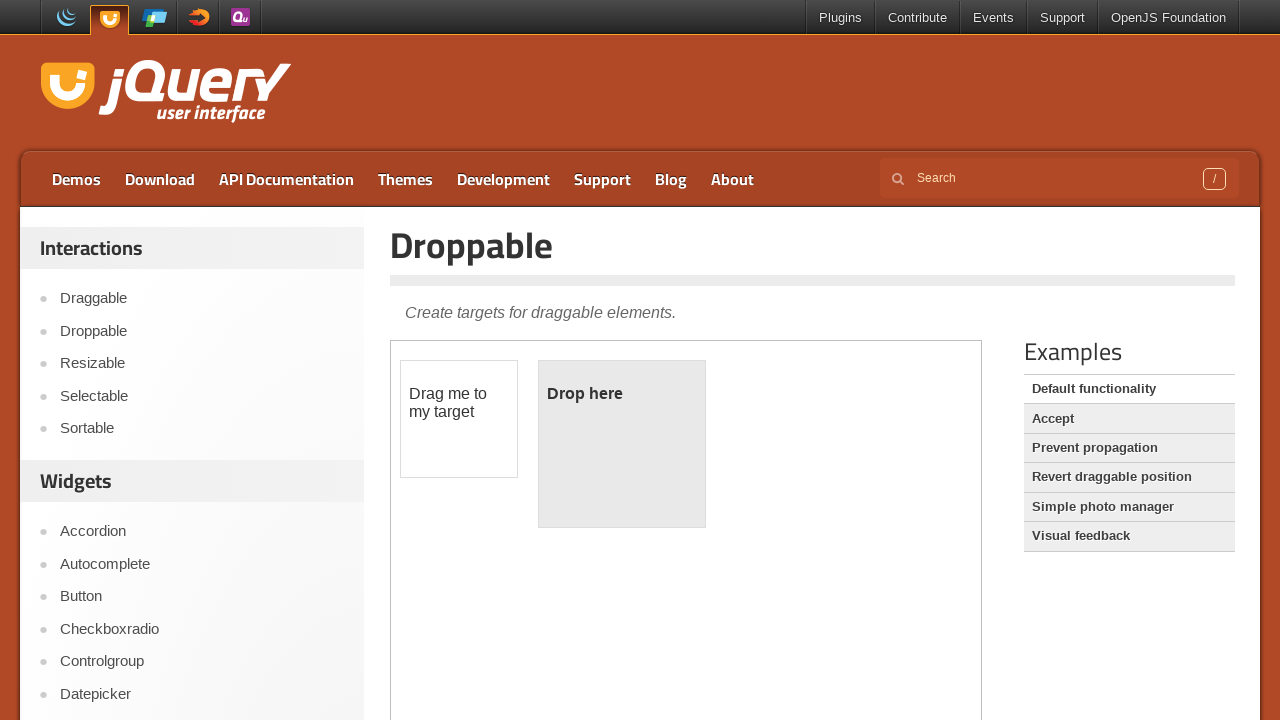

Waited 3 seconds for page to load
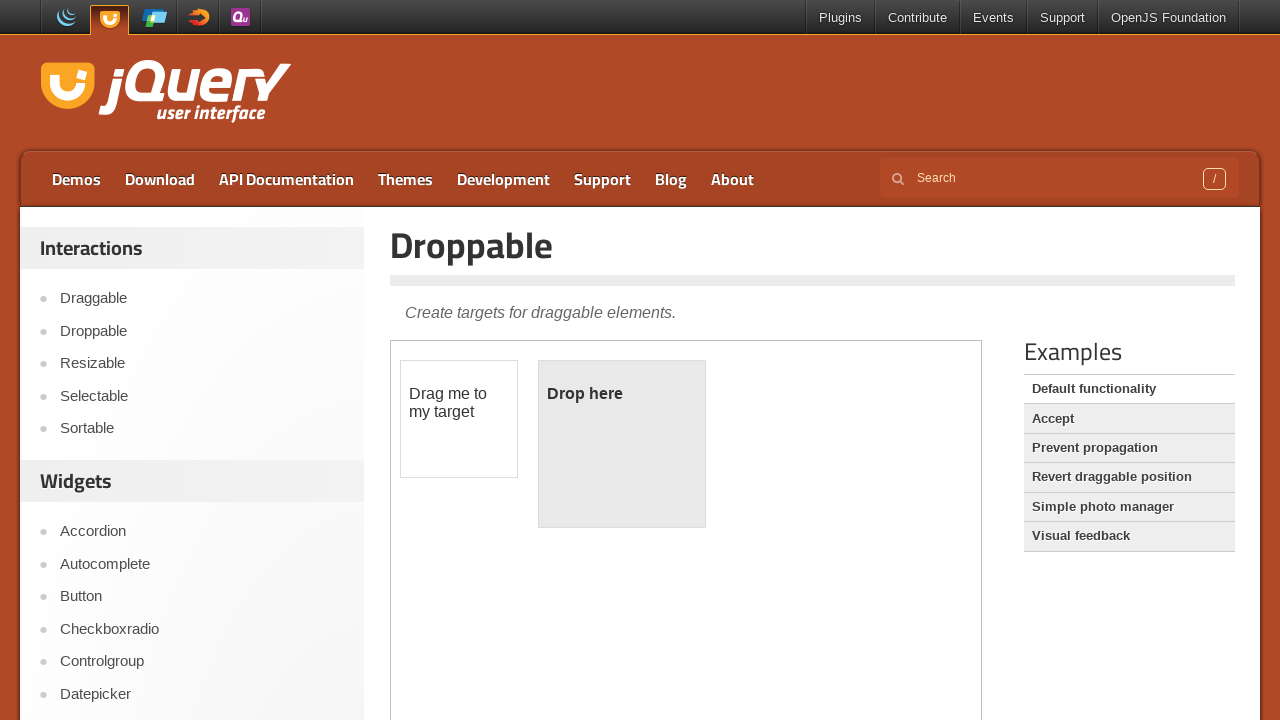

Located the first iframe on the page
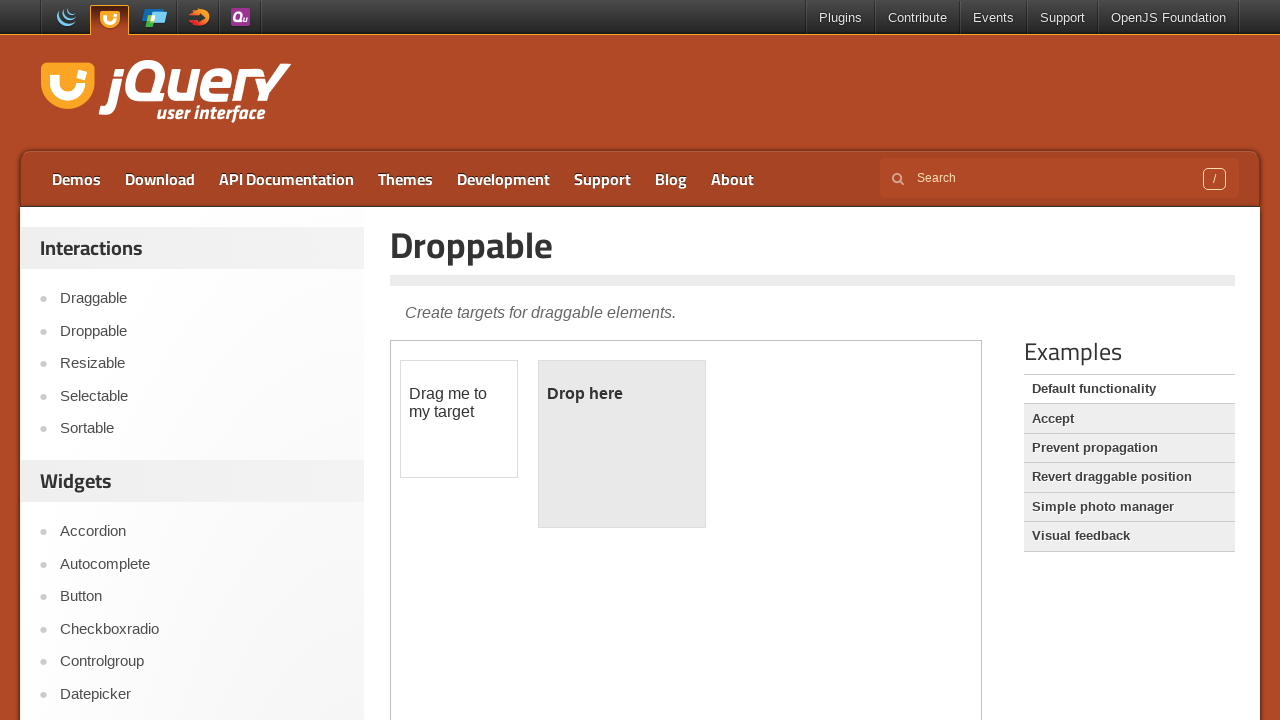

Located the draggable element with id 'draggable' in the iframe
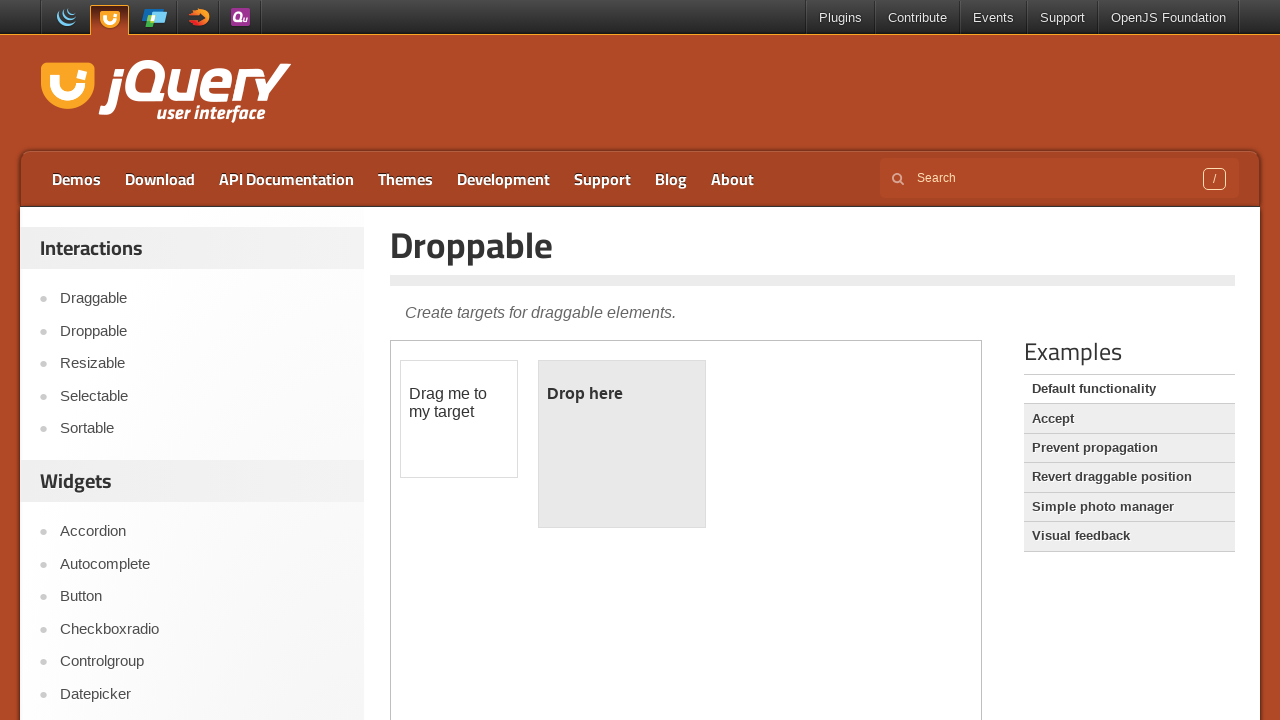

Located the droppable element with id 'droppable' in the iframe
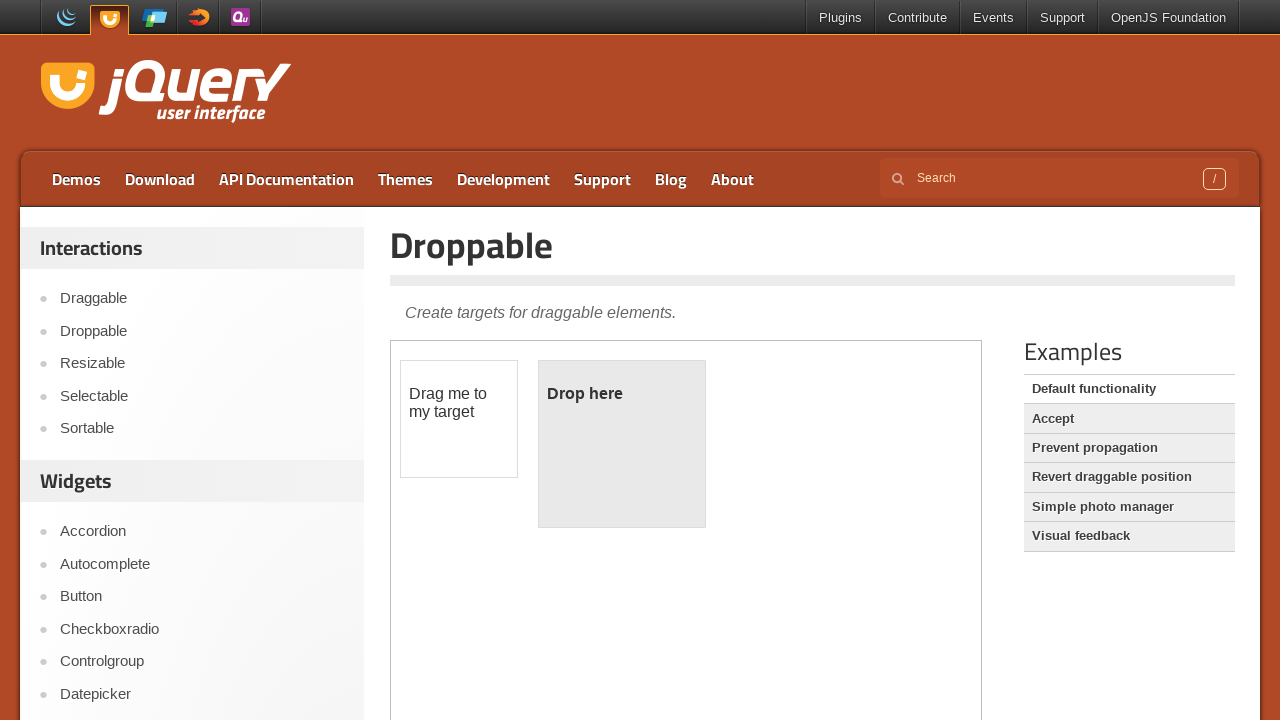

Dragged draggable element to droppable element at (622, 444)
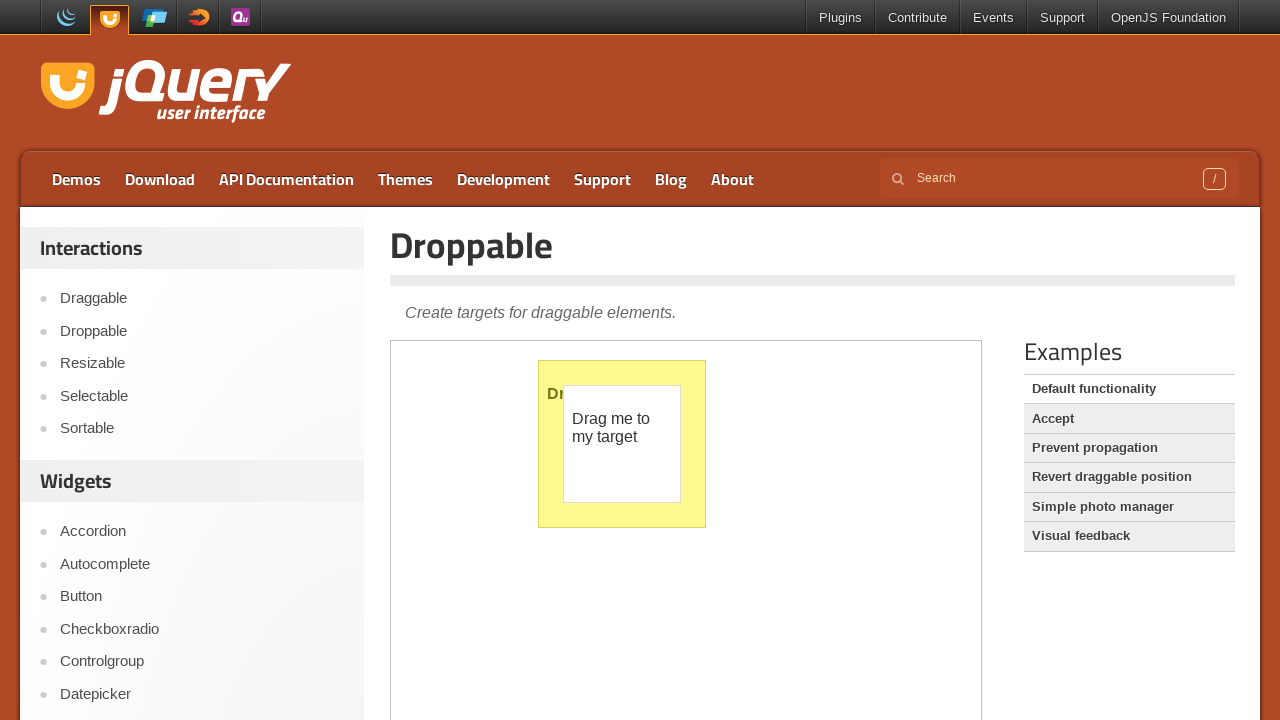

Waited 2 seconds to observe drag and drop result
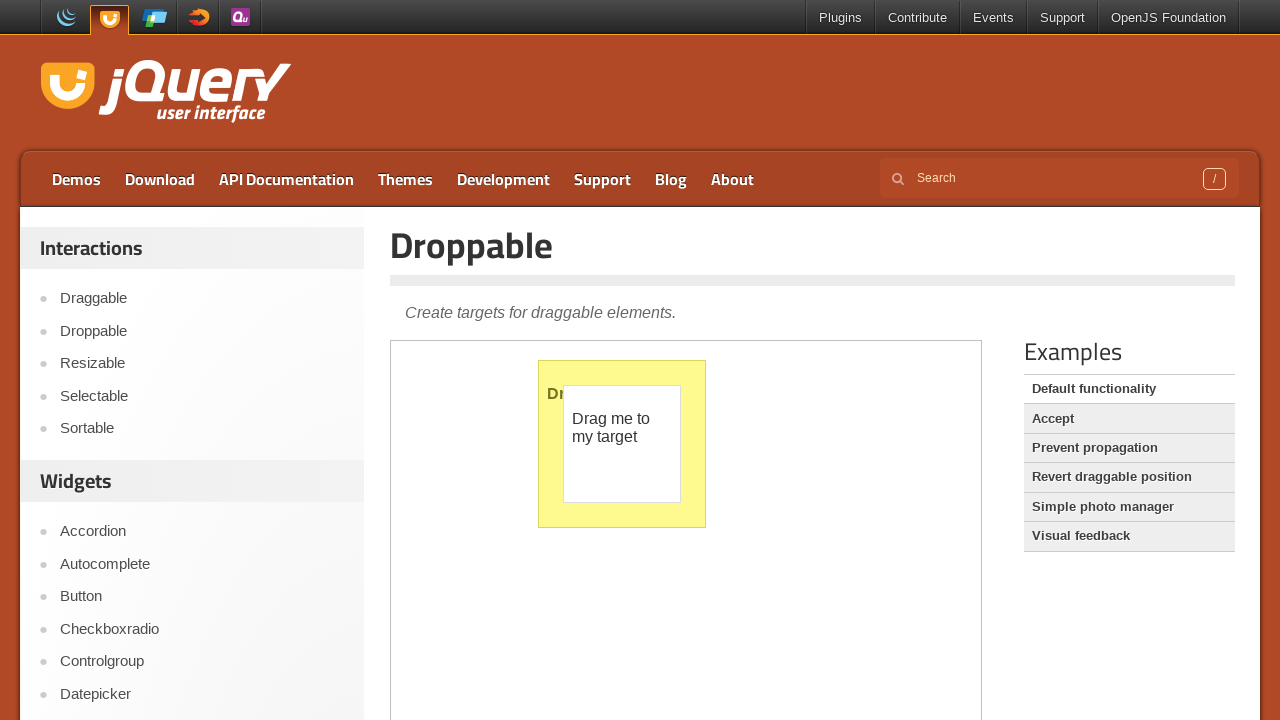

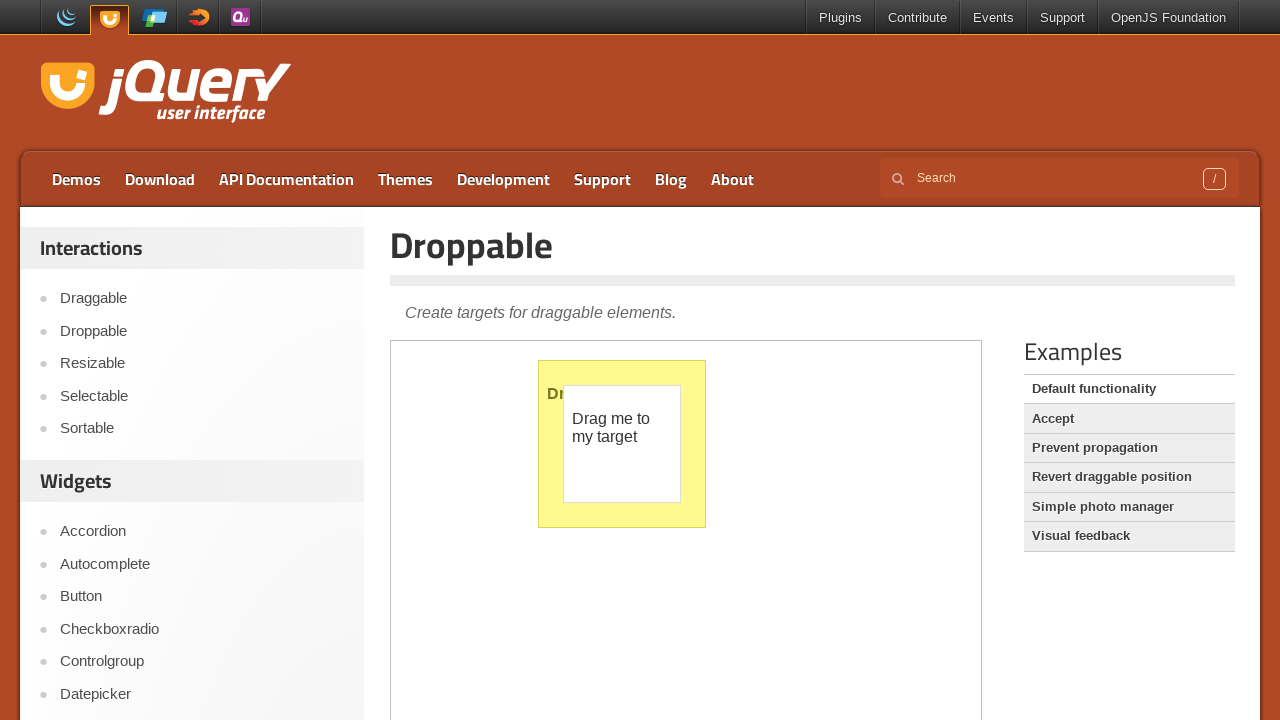